Tests dynamic content loading by clicking a Start button and verifying that "Hello World!" text appears after loading completes.

Starting URL: https://the-internet.herokuapp.com/dynamic_loading/1

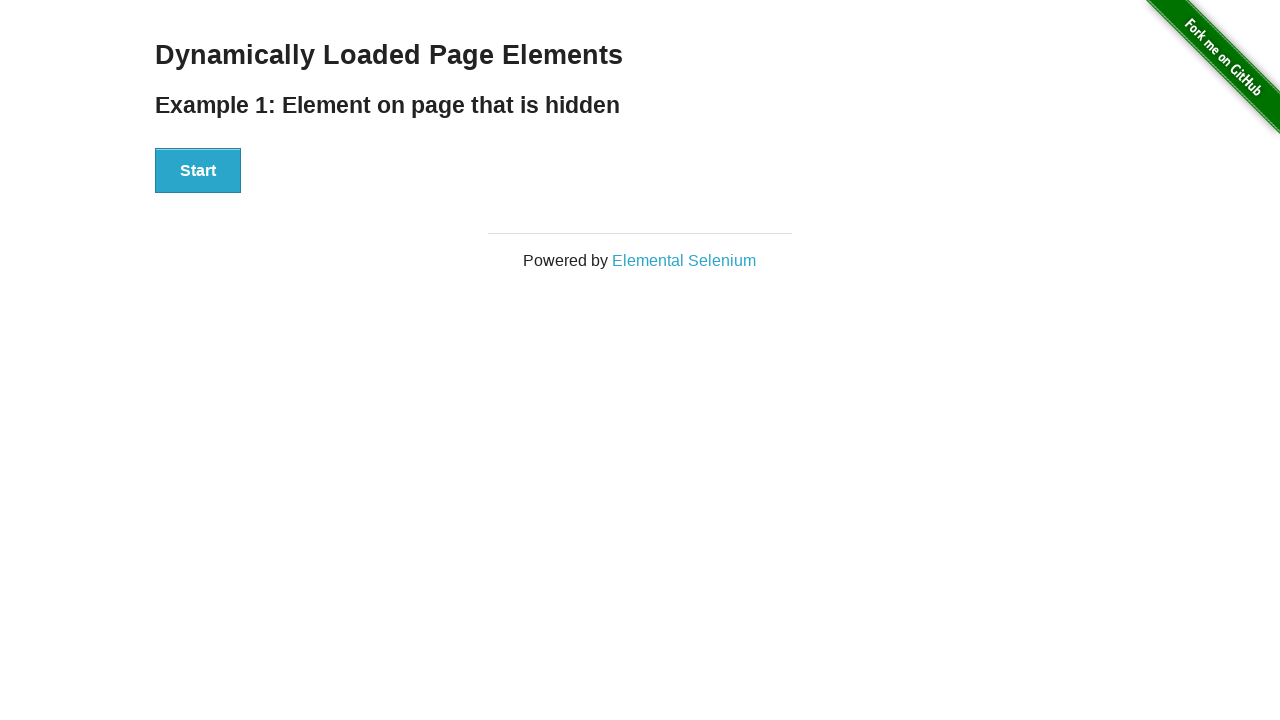

Clicked Start button to initiate dynamic content loading at (198, 171) on xpath=//button
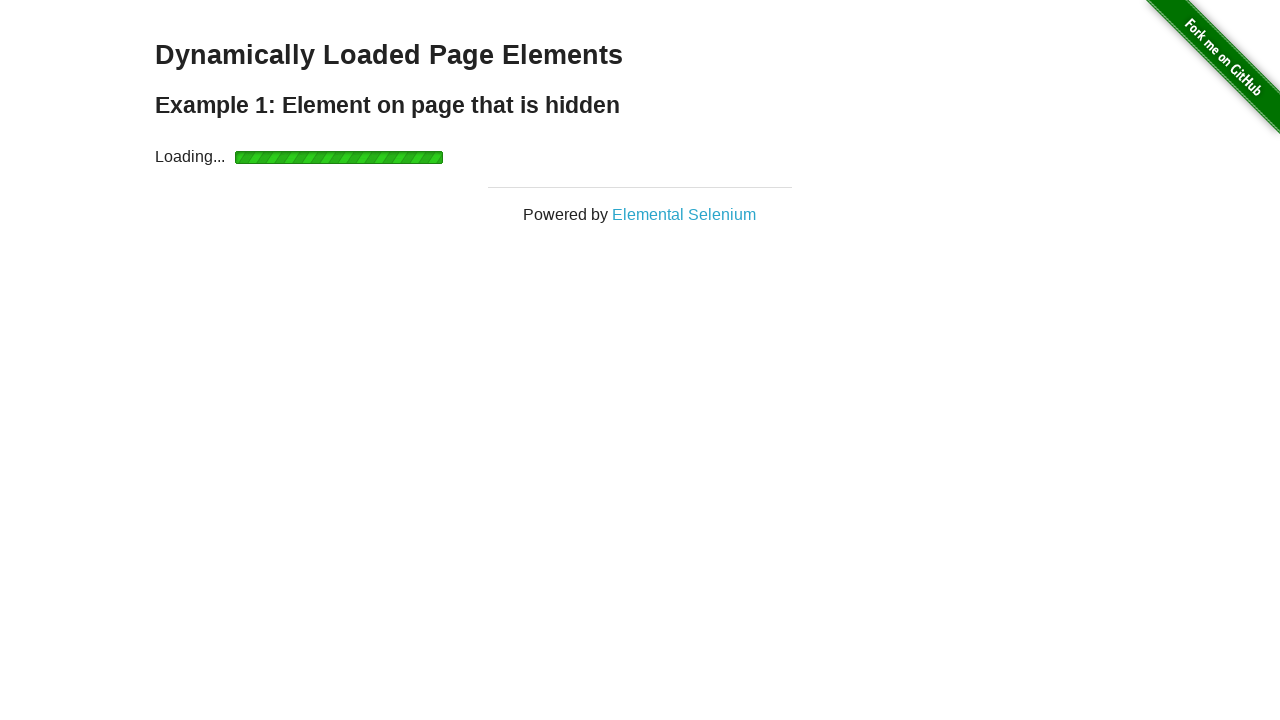

Waited for 'Hello World!' text to become visible after loading completes
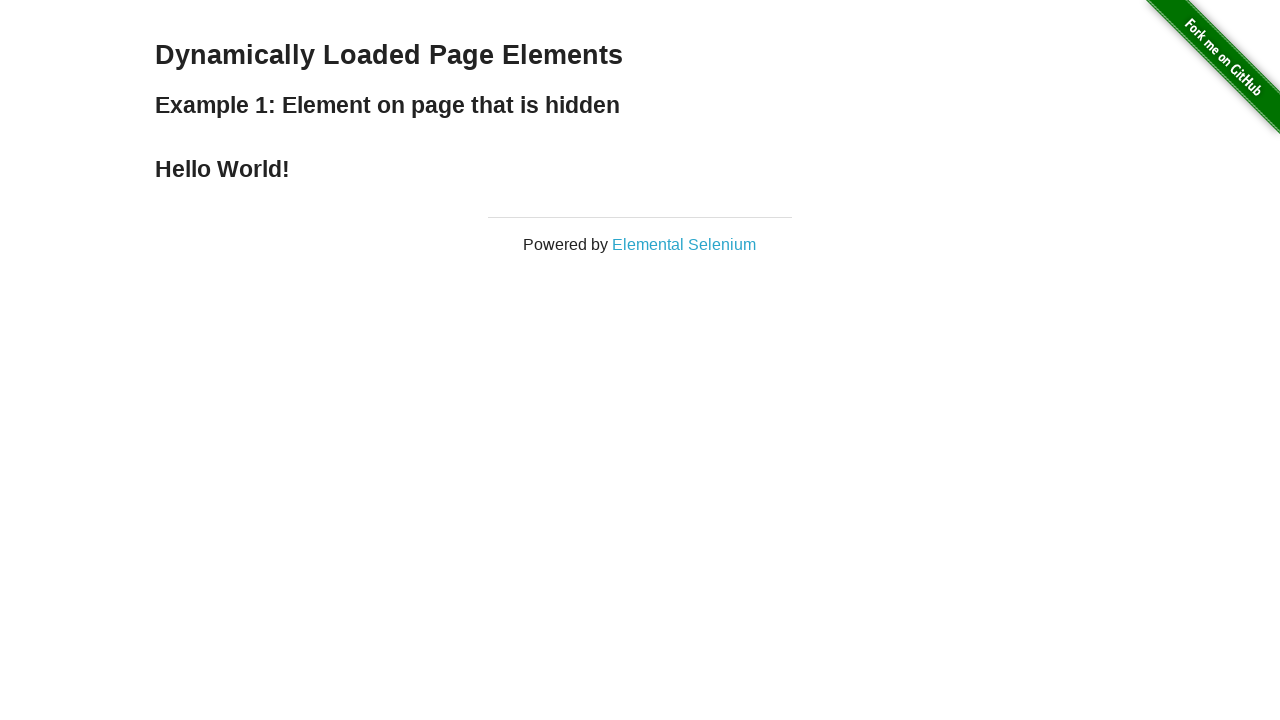

Located the Hello World text element
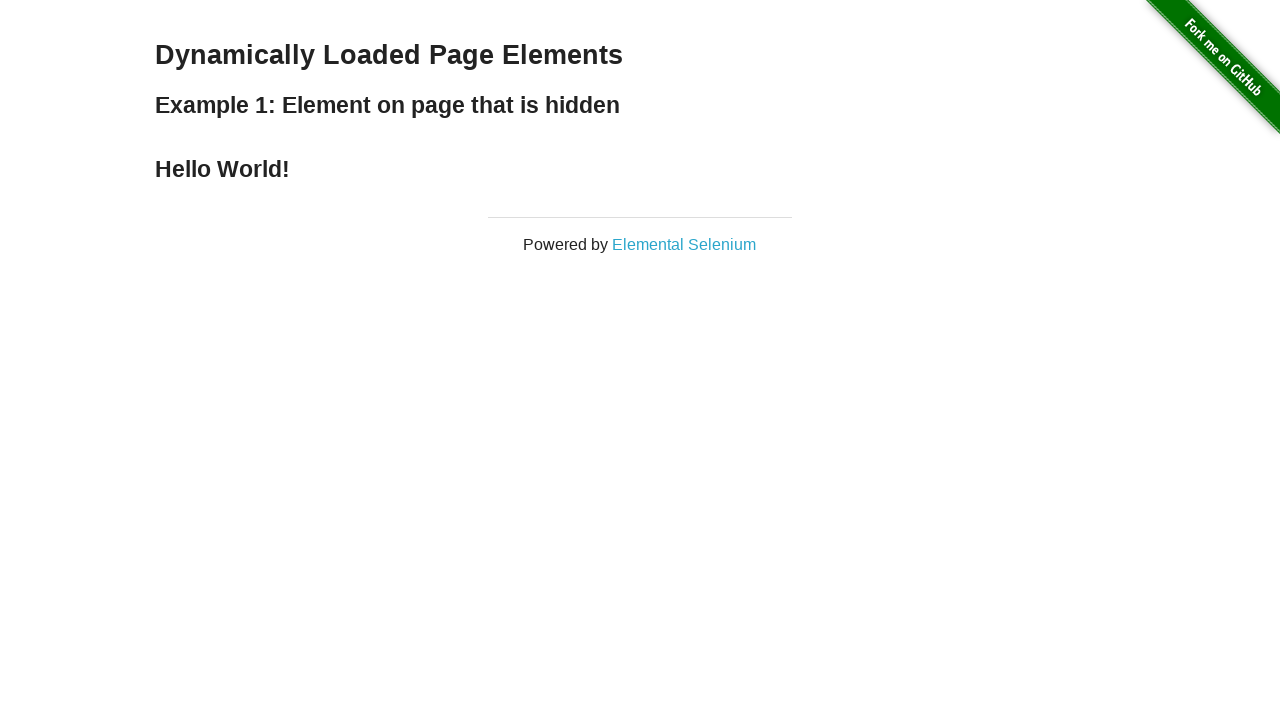

Verified that the text content is 'Hello World!' - assertion passed
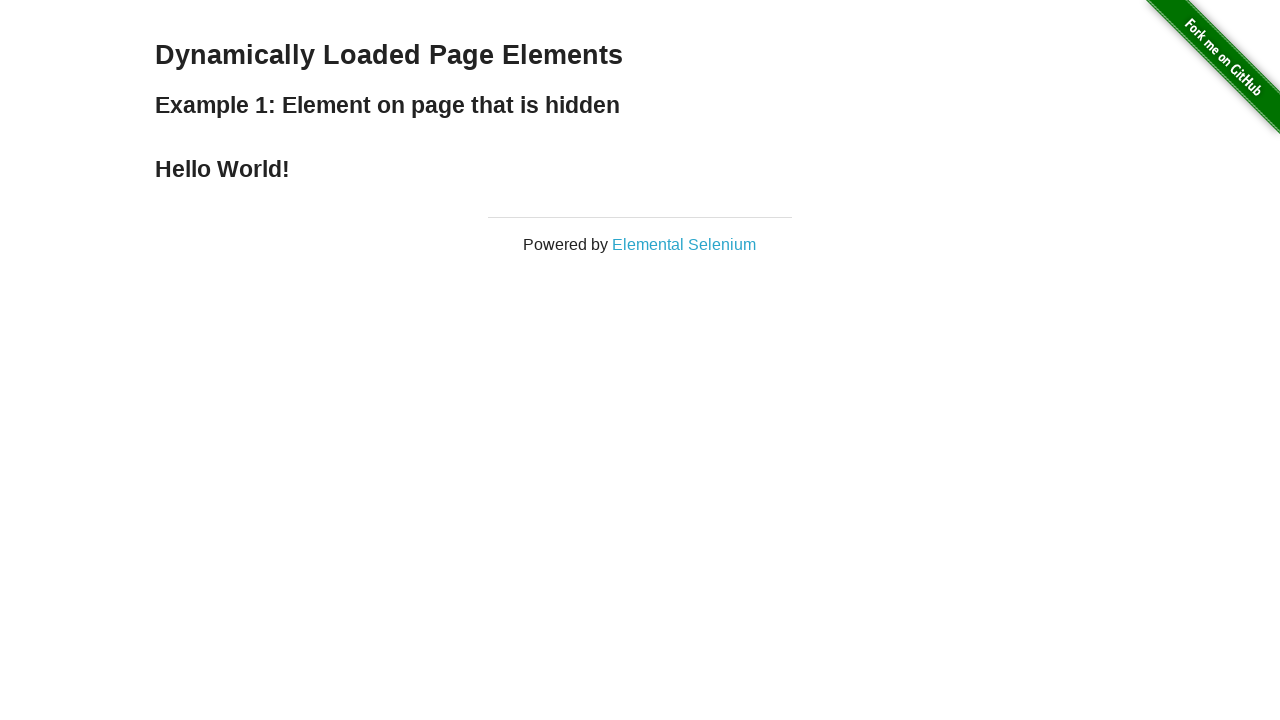

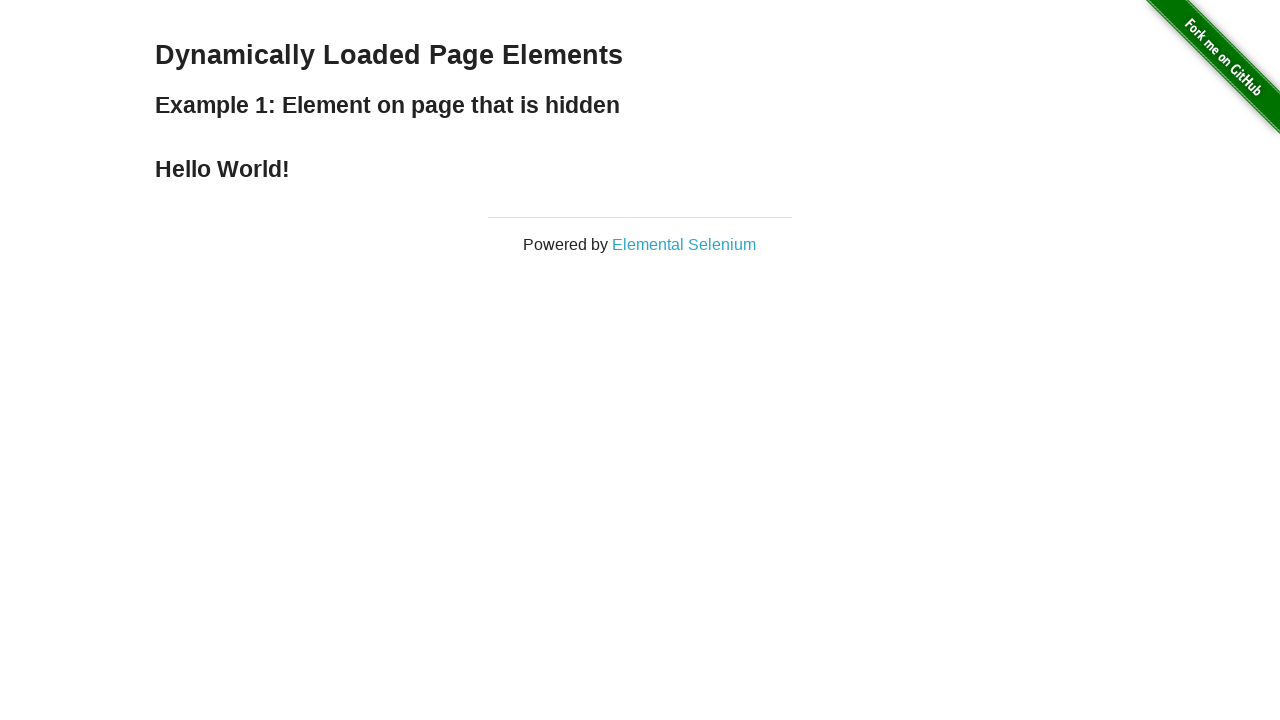